Tests clicking a button identified by class attribute and handling the resulting alert dialog

Starting URL: http://uitestingplayground.com/classattr

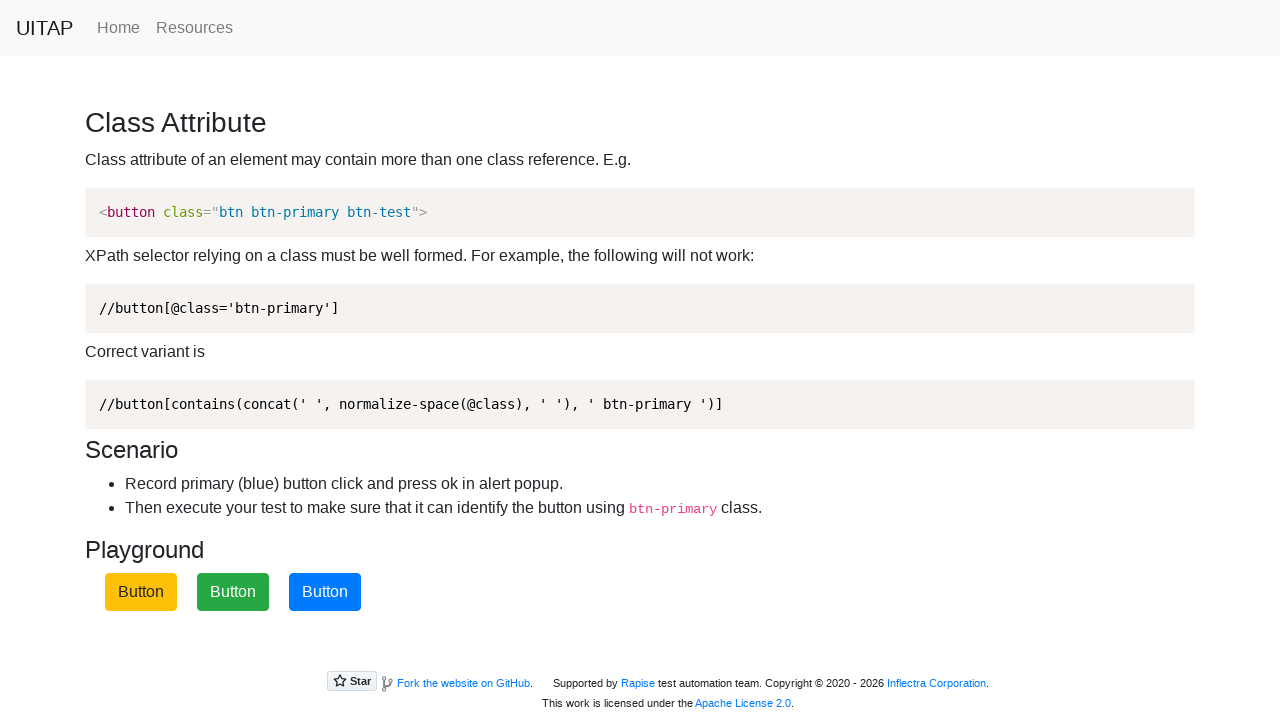

Clicked primary button using class selector at (325, 592) on .btn-primary
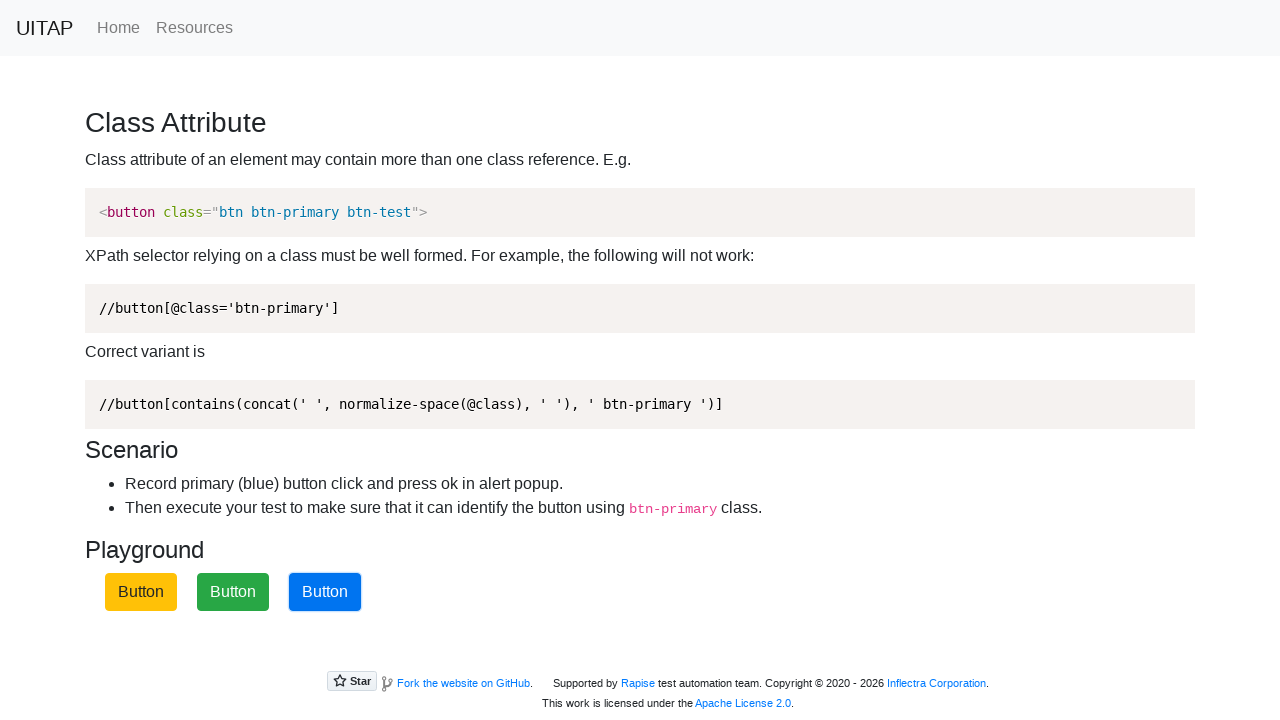

Set up dialog handler to accept alert
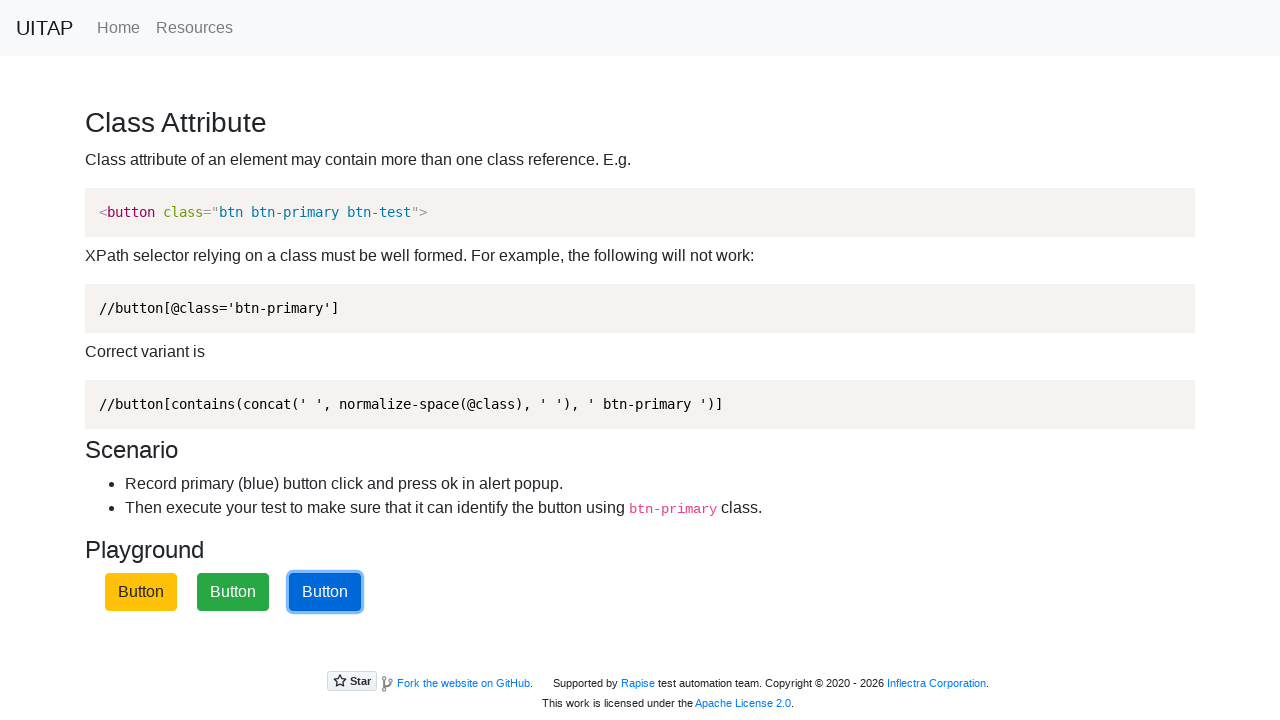

Verified primary button is still present after alert handling
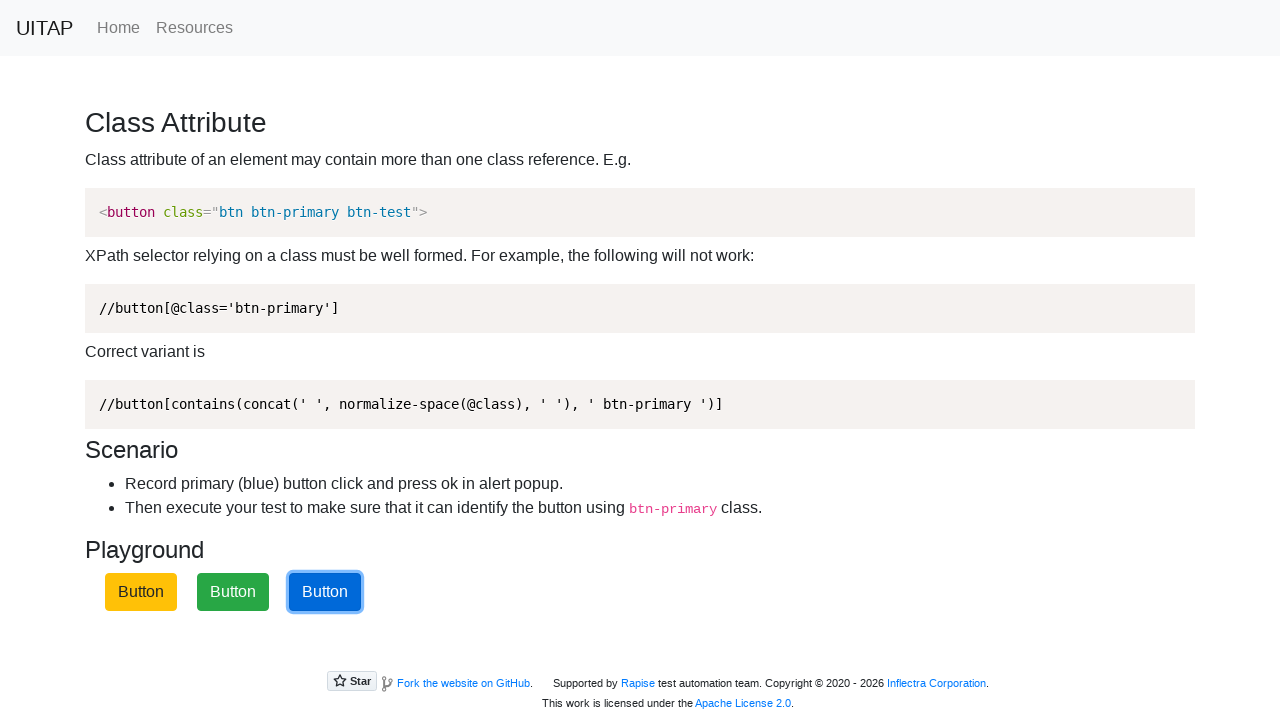

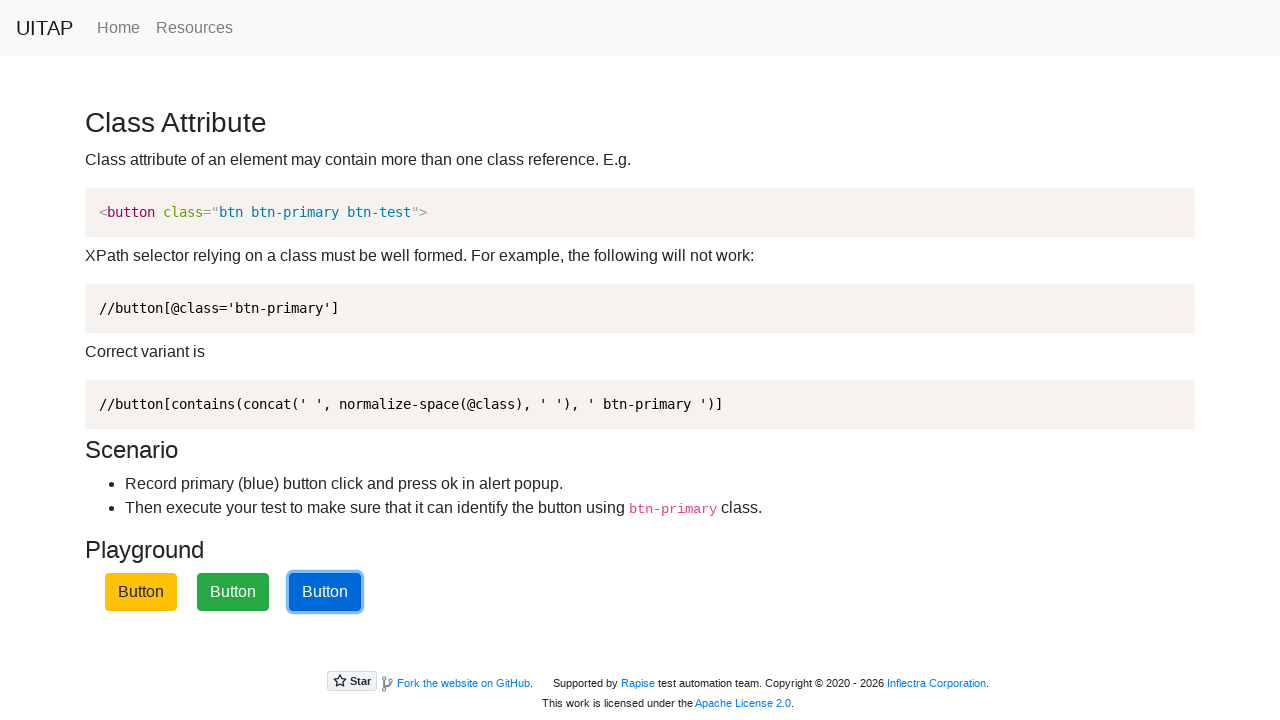